Clicks the reveal button and immediately tries to interact with the revealed input without waiting

Starting URL: https://www.selenium.dev/selenium/web/dynamic.html

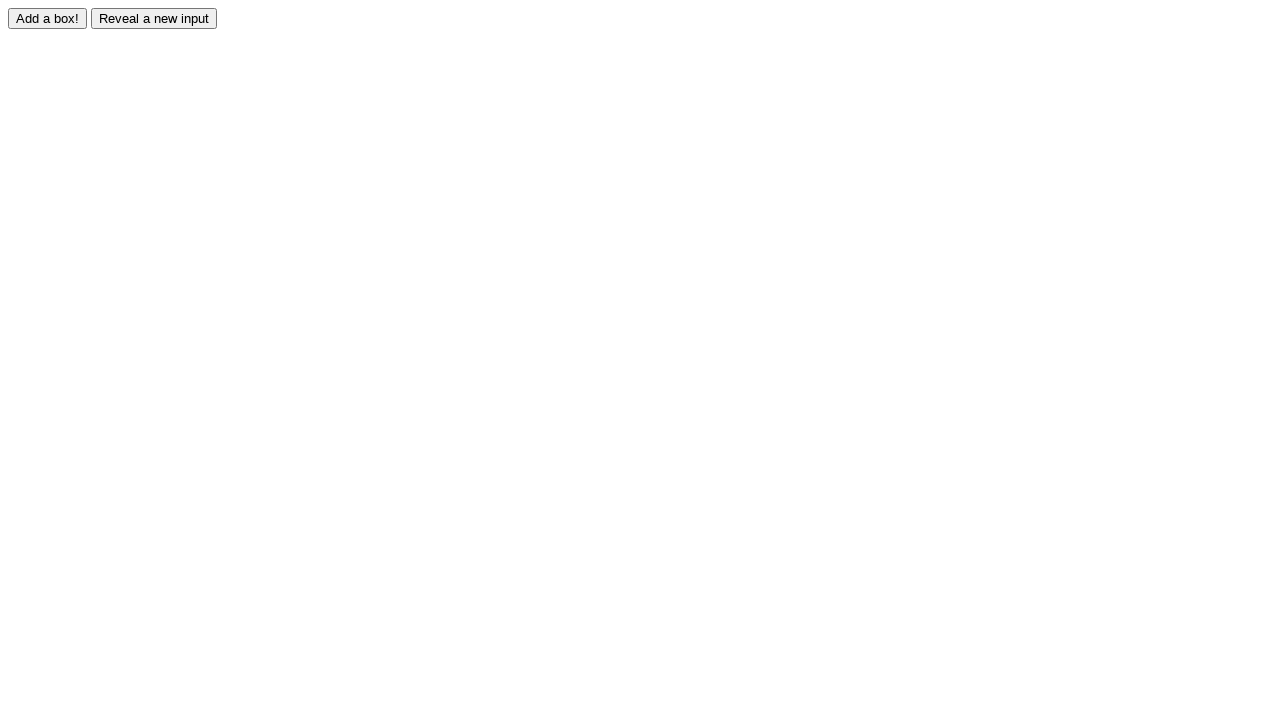

Clicked the reveal button to display hidden input at (154, 18) on #reveal
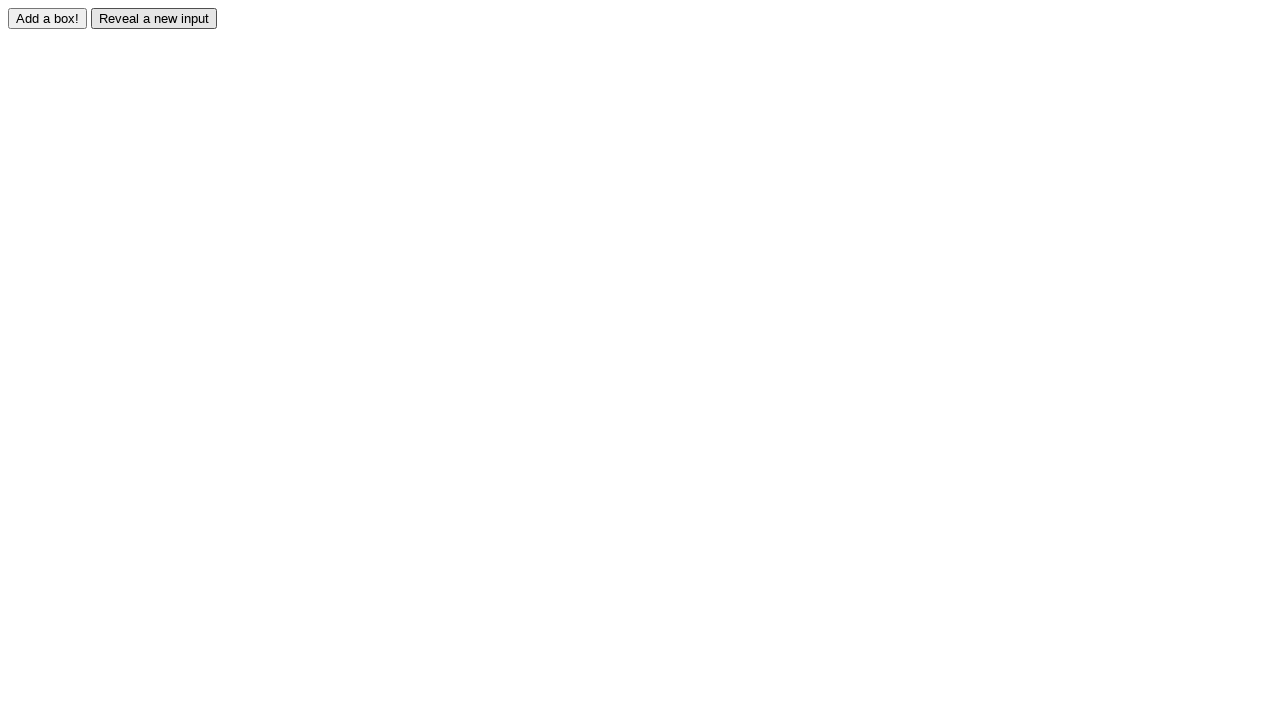

Located the revealed input element
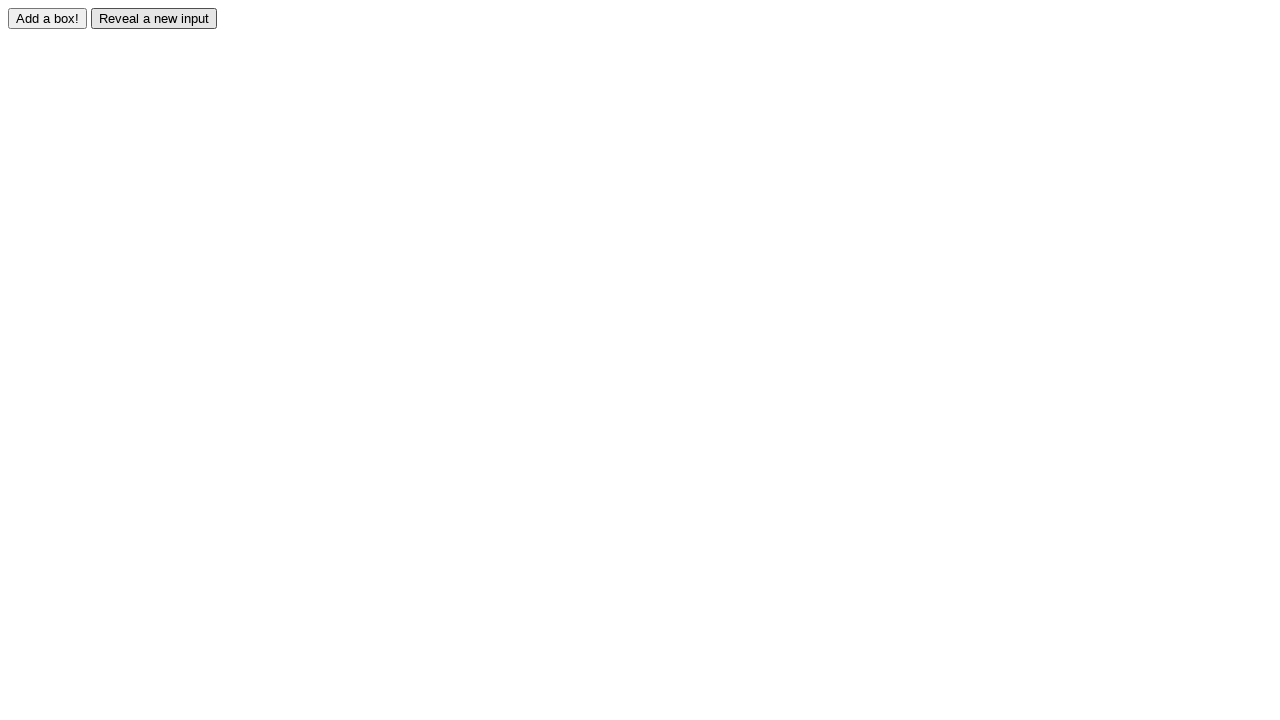

Filled revealed input with 'Displayed' without waiting for element to be ready on #revealed
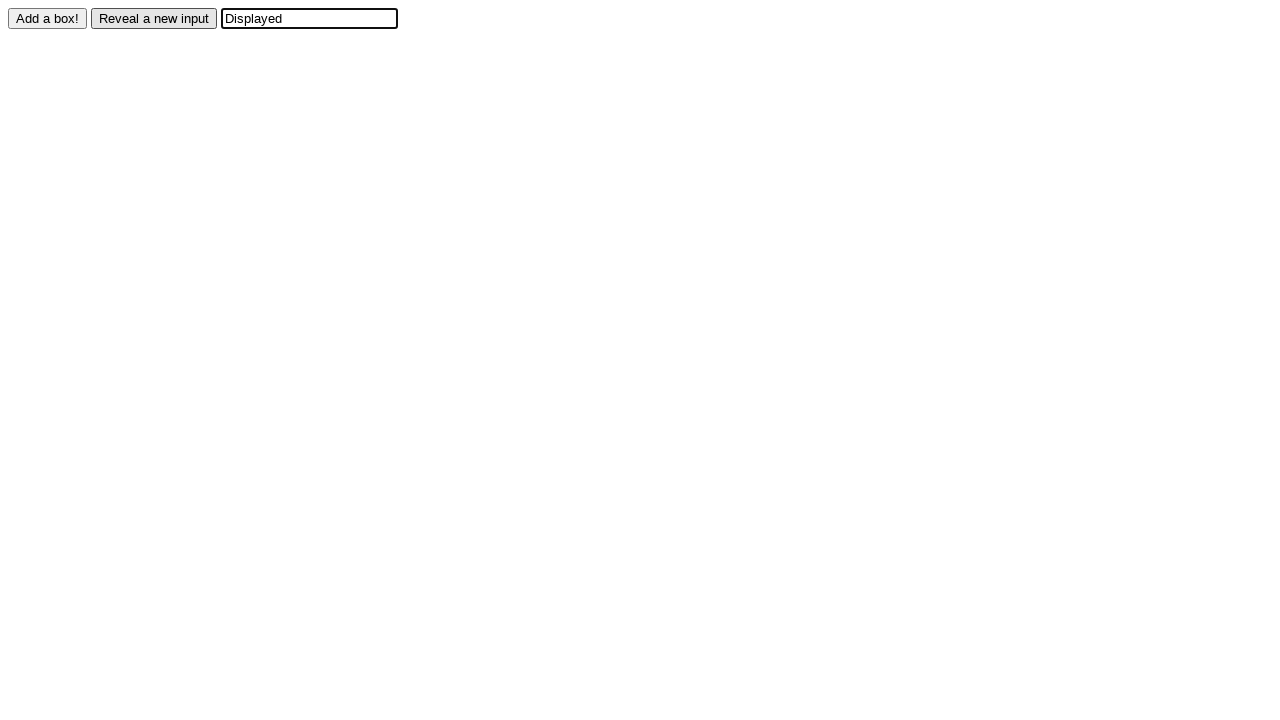

Asserted that revealed input value equals 'Displayed'
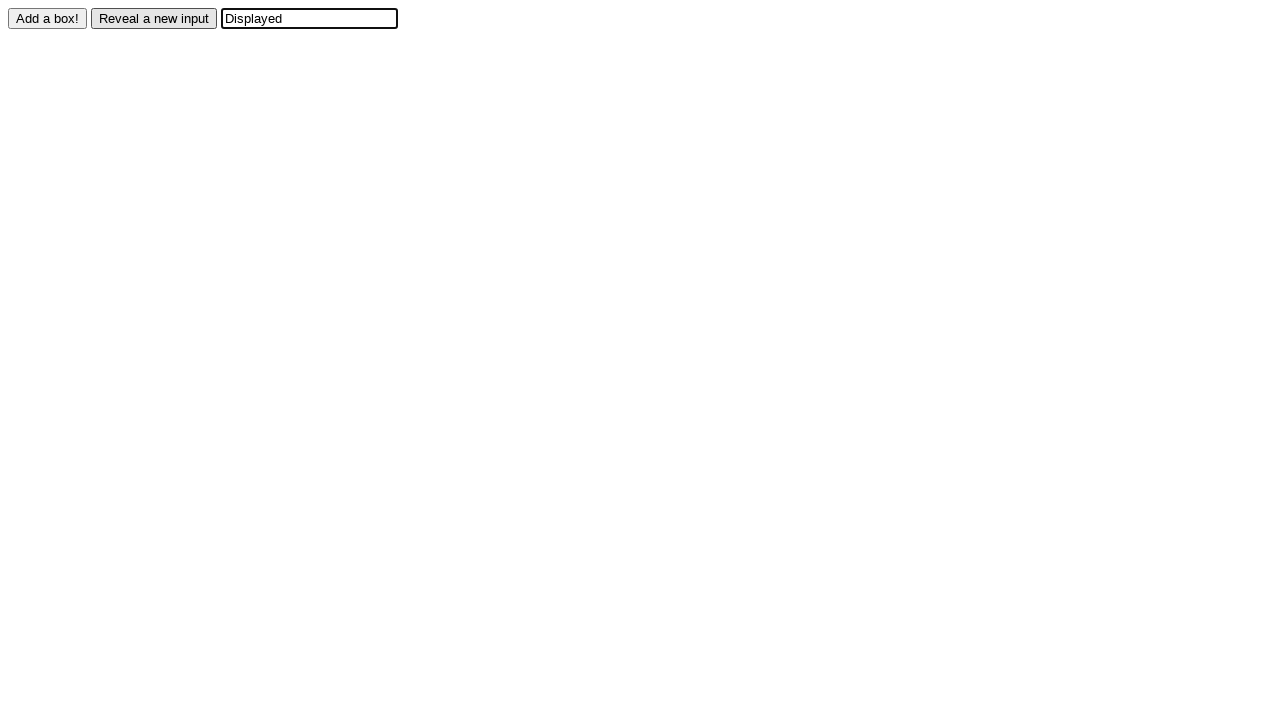

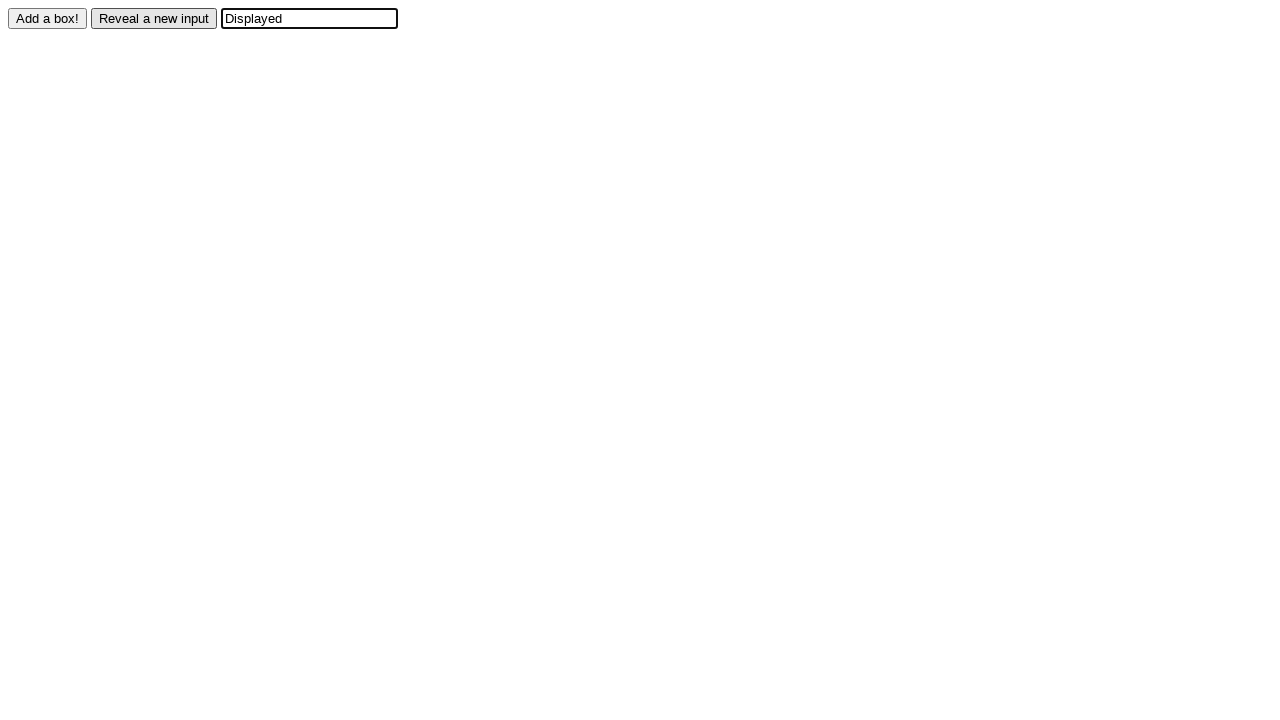